Tests the hotel listing functionality by clicking the hotel list button and verifying that 10 hotels are displayed on the page

Starting URL: http://hotel-v3.progmasters.hu/

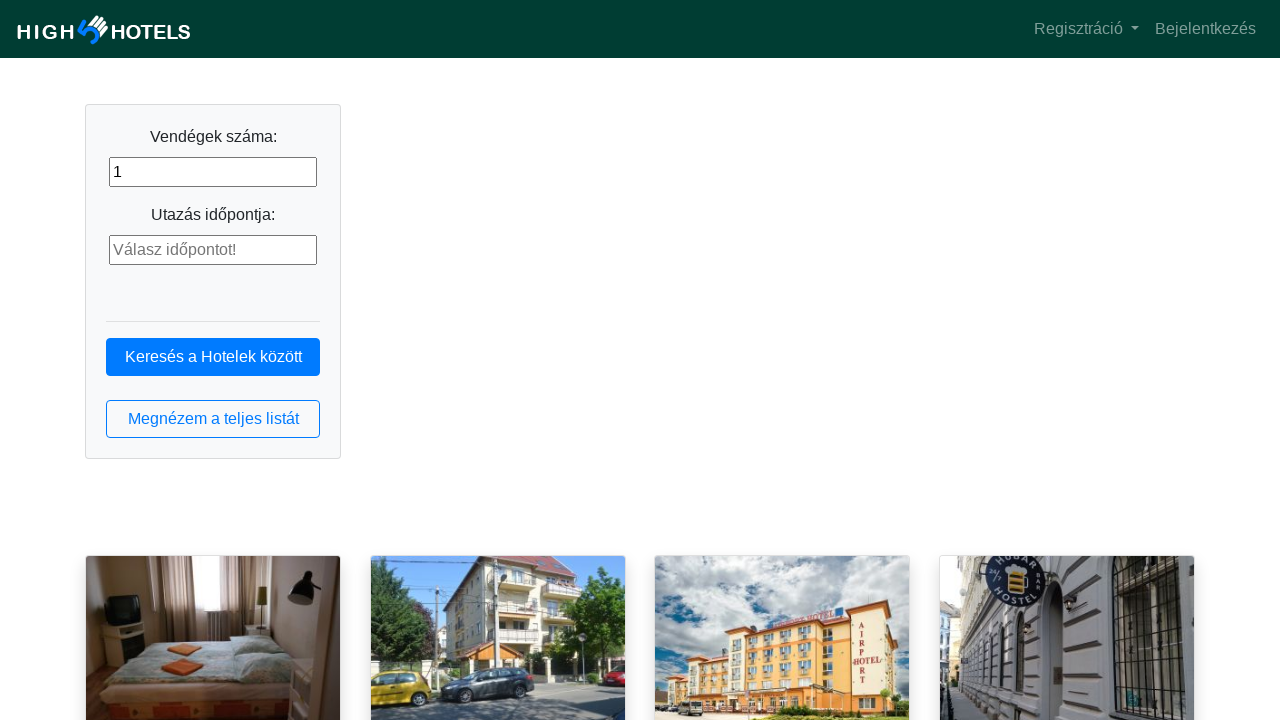

Clicked hotel list button at (213, 419) on button.btn.btn-outline-primary.btn-block
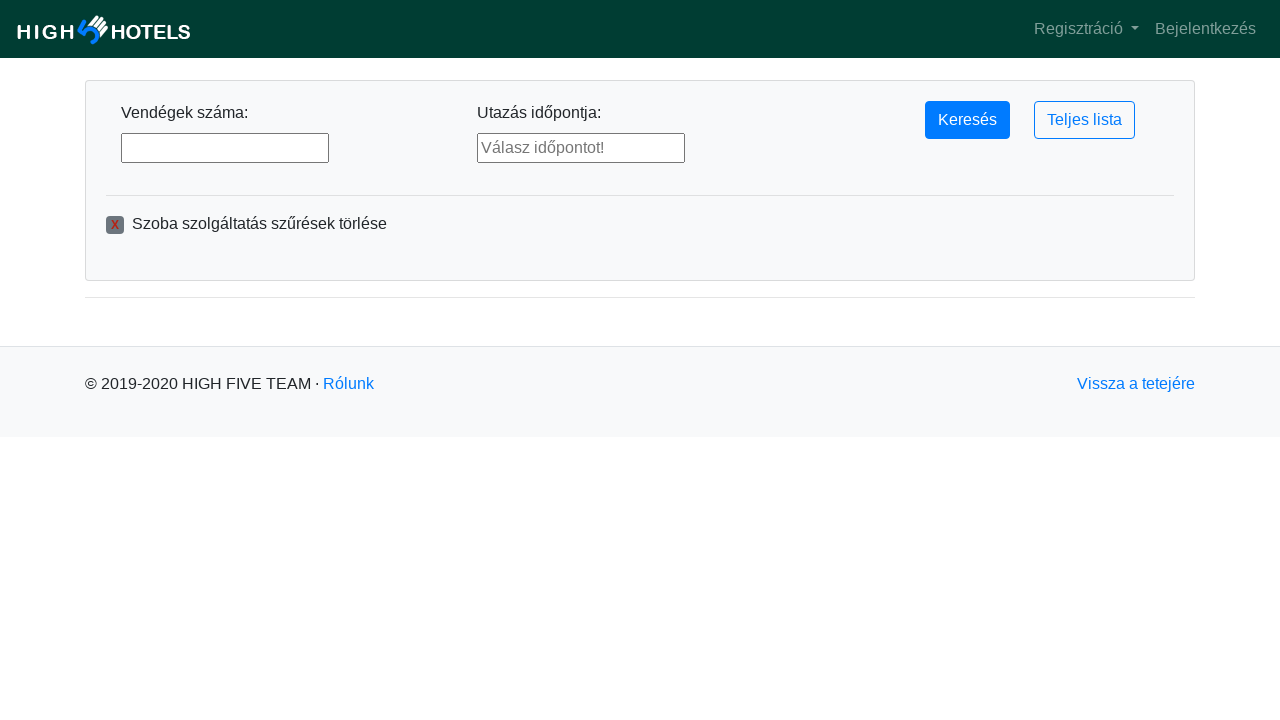

Hotel list loaded - hotel elements are visible
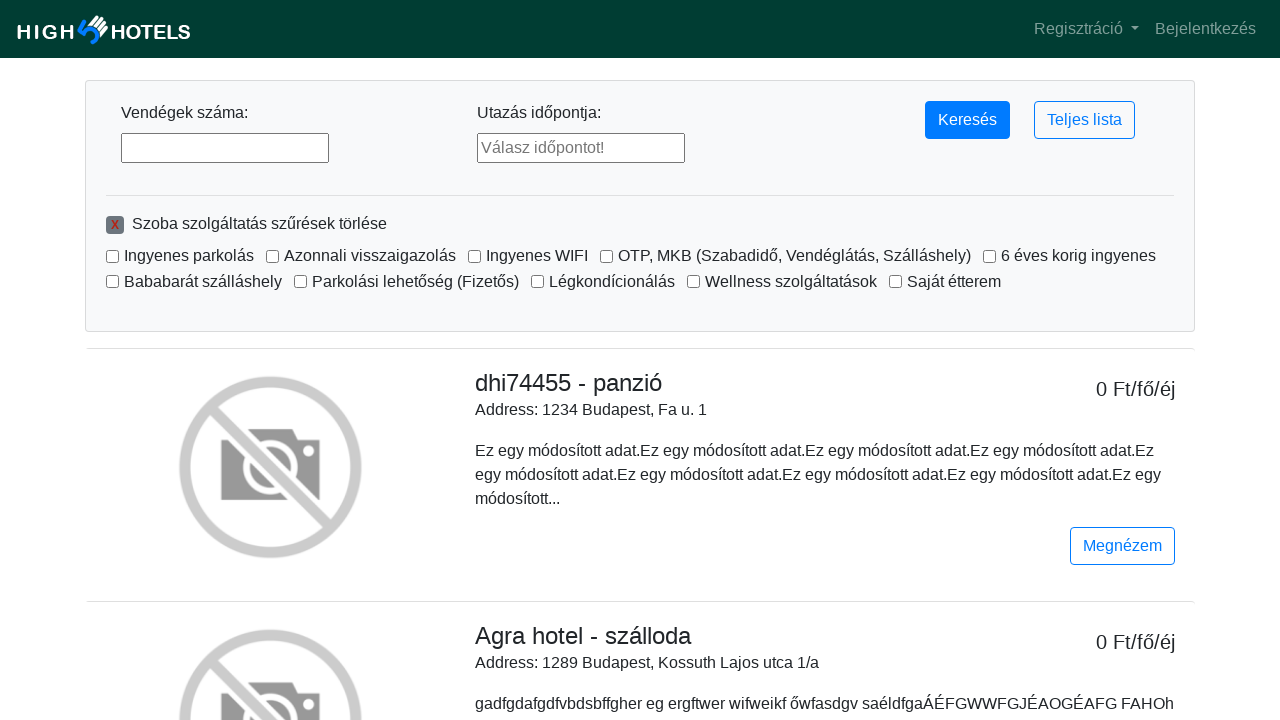

Verified 10 hotels are displayed on the page
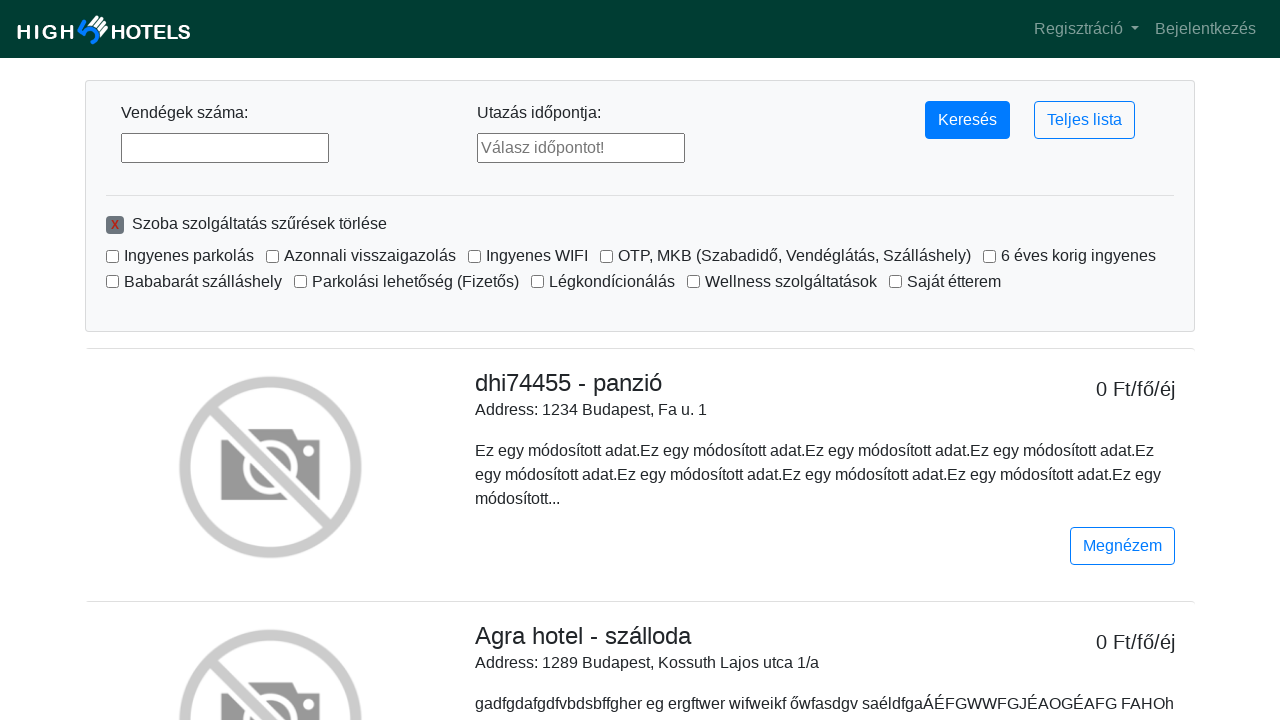

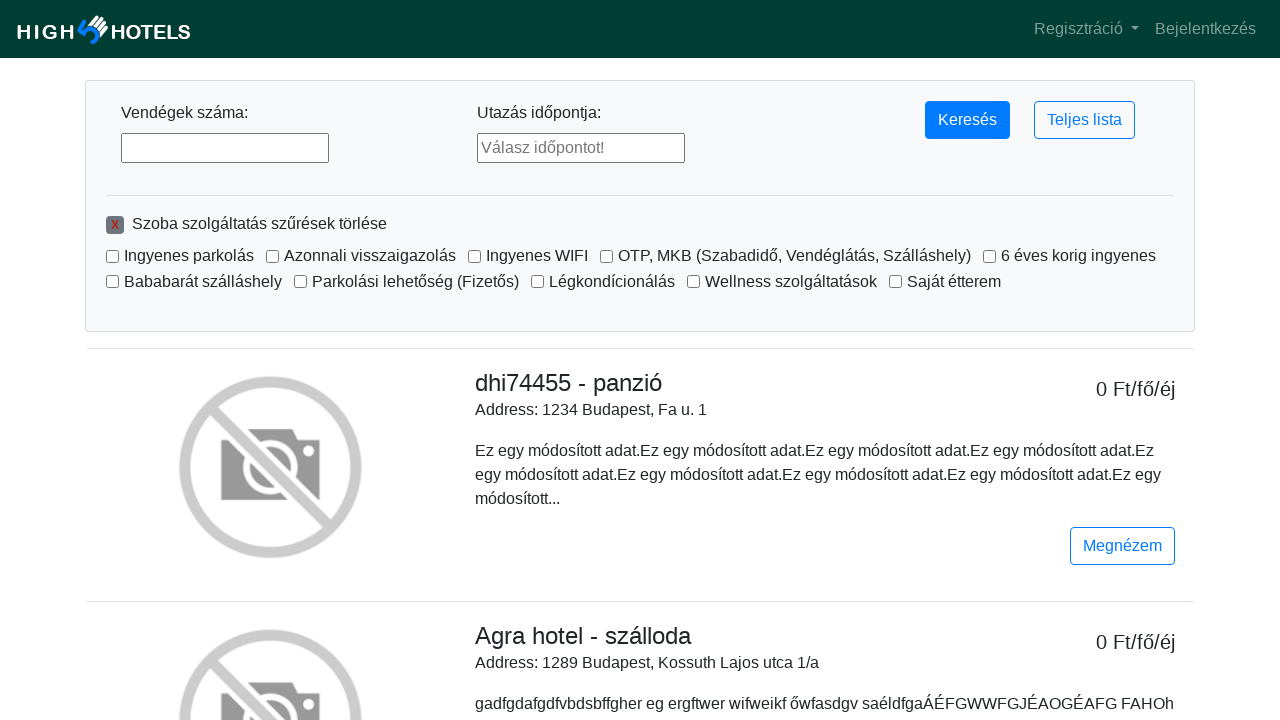